Tests keyboard key press functionality by sending a SPACE key to an input element and verifying the result text displays the correct key pressed

Starting URL: http://the-internet.herokuapp.com/key_presses

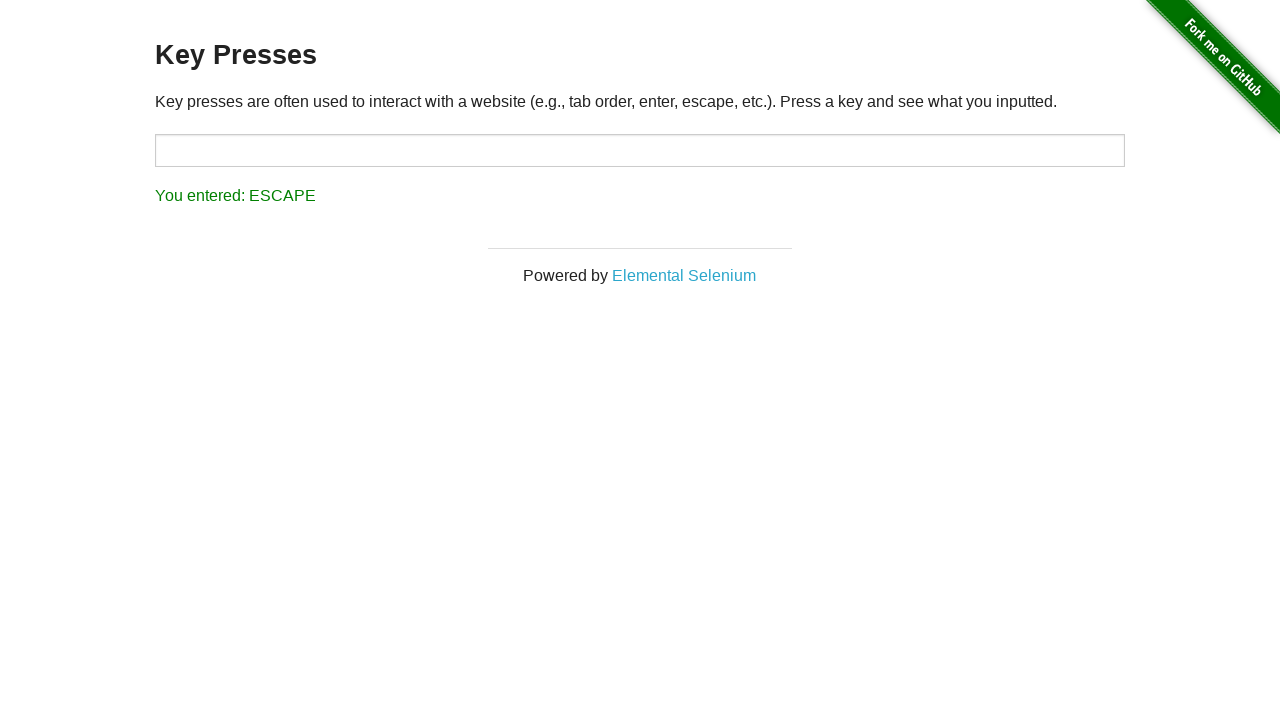

Pressed SPACE key on target input element on #target
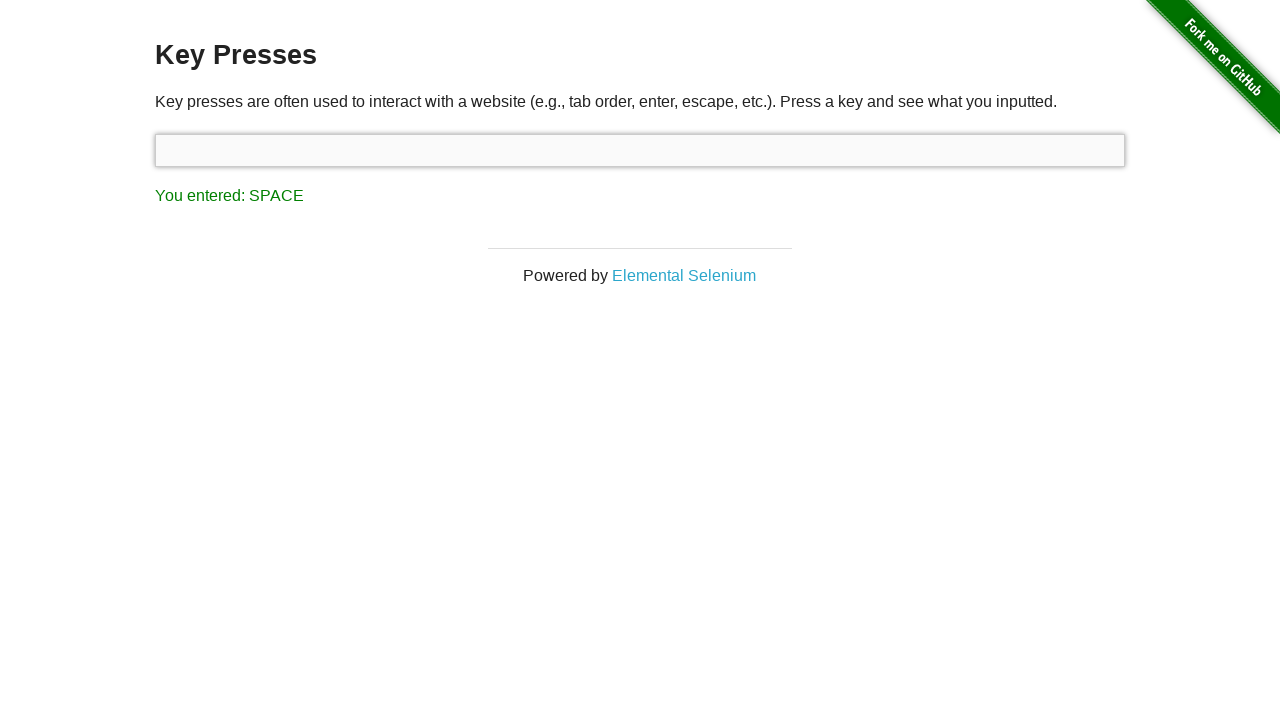

Result element loaded and is visible
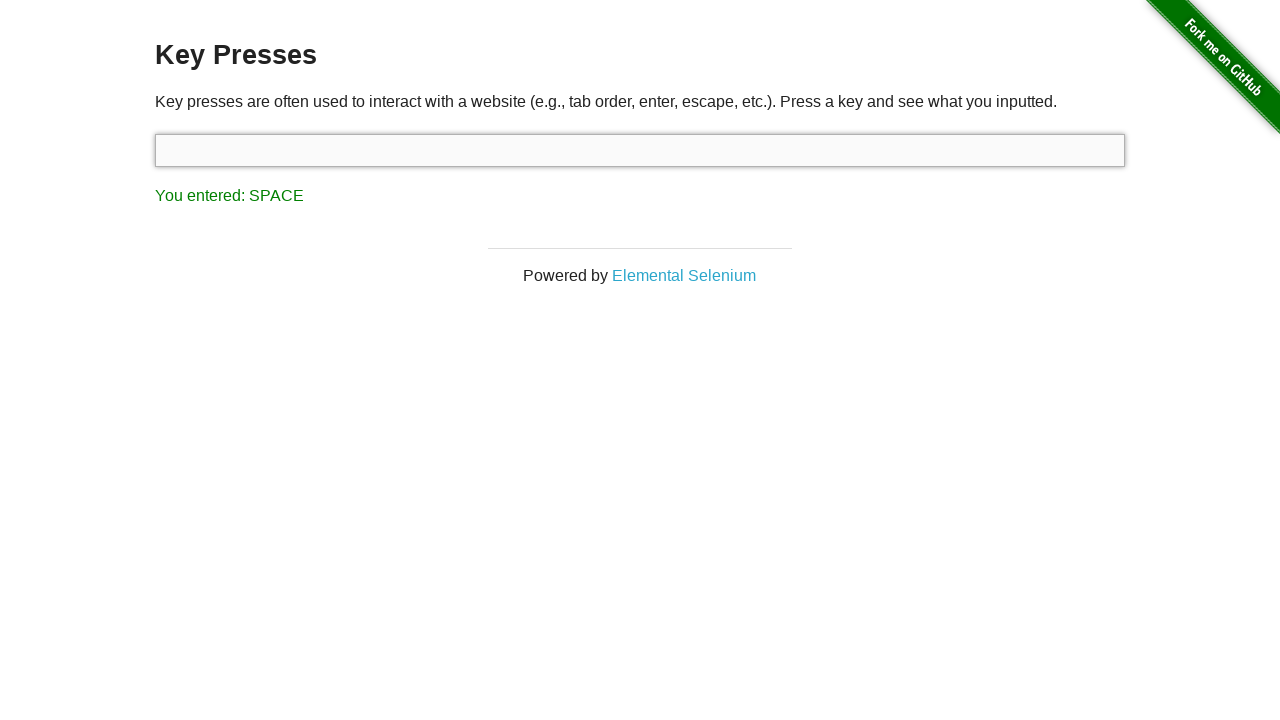

Retrieved result text: You entered: SPACE
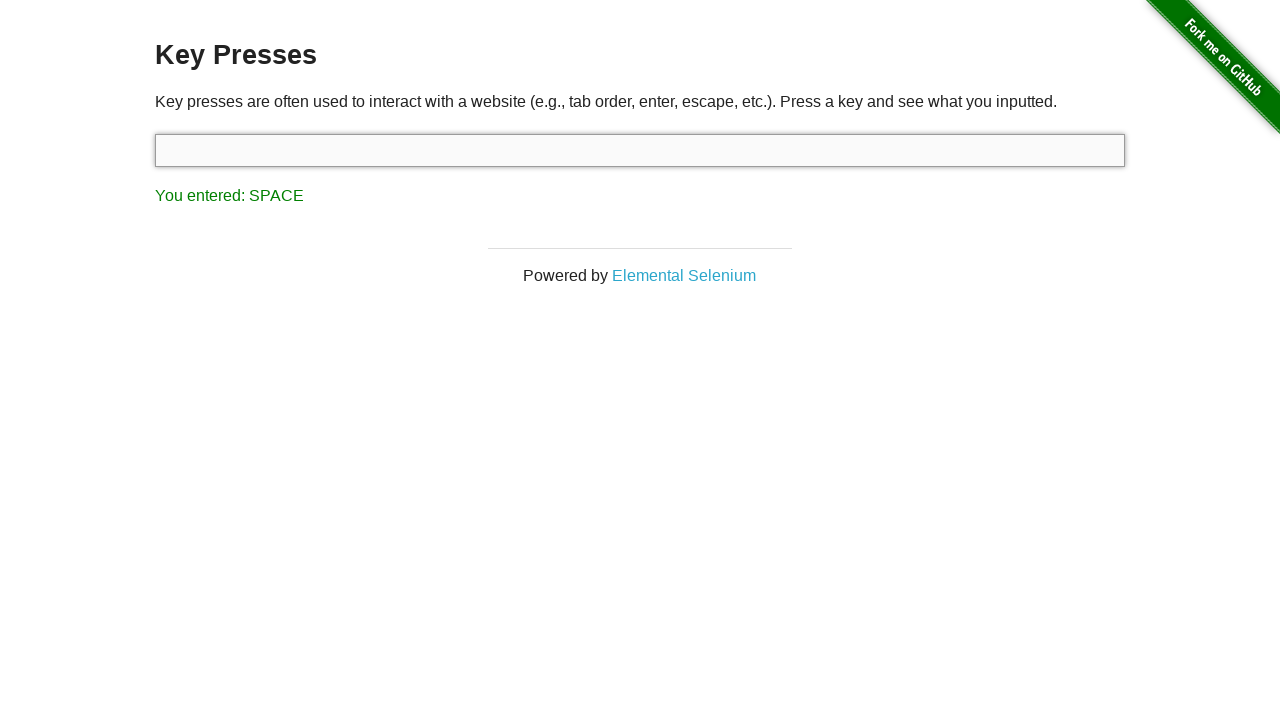

Assertion passed: result text correctly shows 'You entered: SPACE'
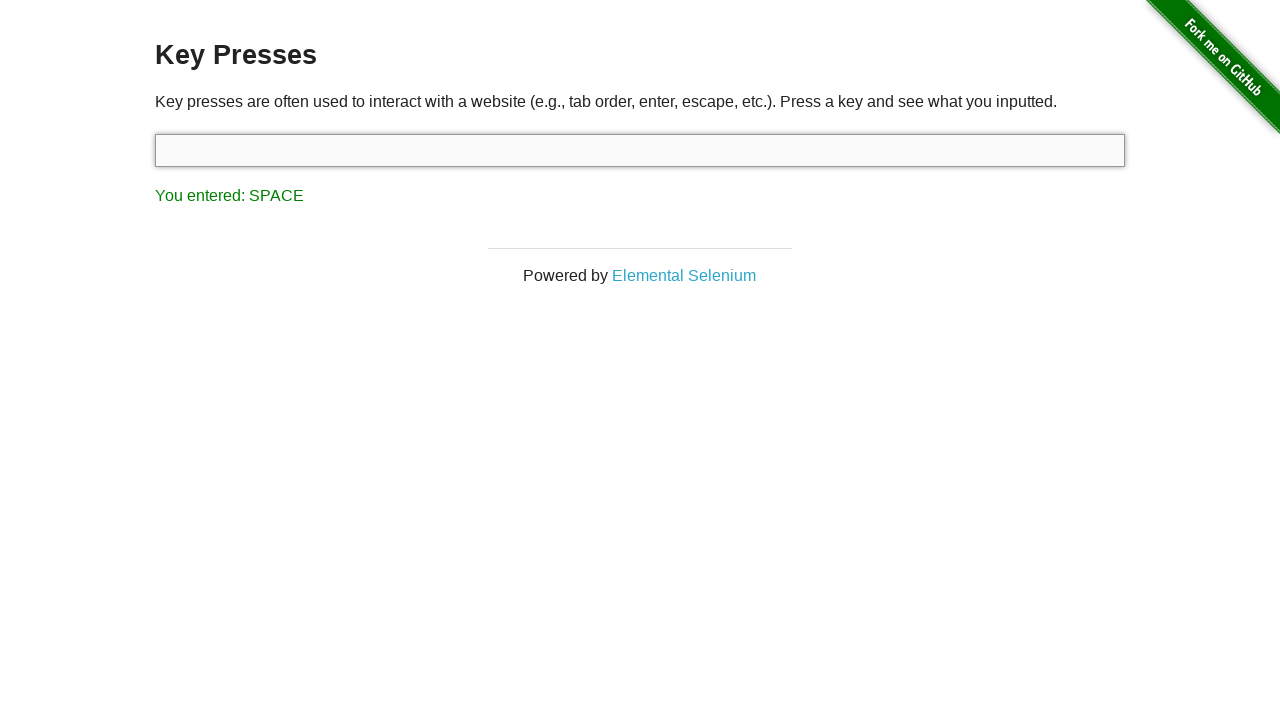

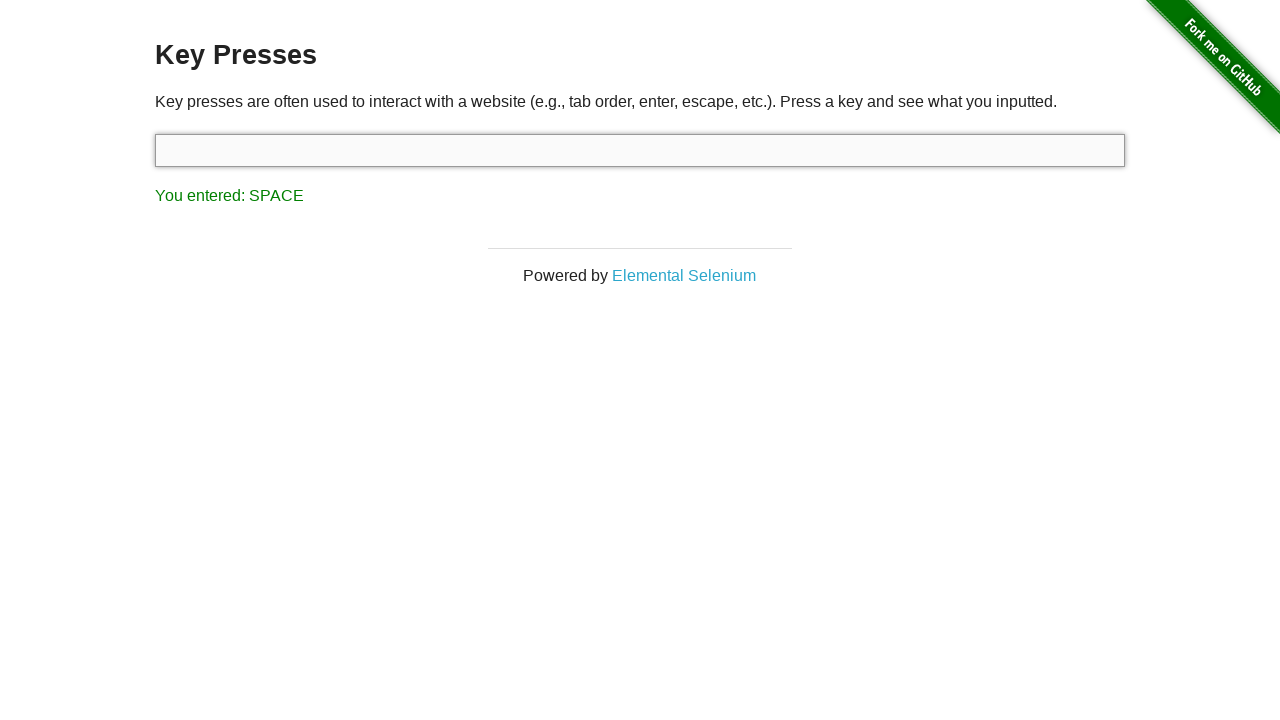